Tests navigation through a framed webpage by switching to a sidebar frame, selecting a dropdown option, then switching to the main frame to verify convoy date information is displayed in a table.

Starting URL: http://www.convoyweb.org.uk/ob2/index.html

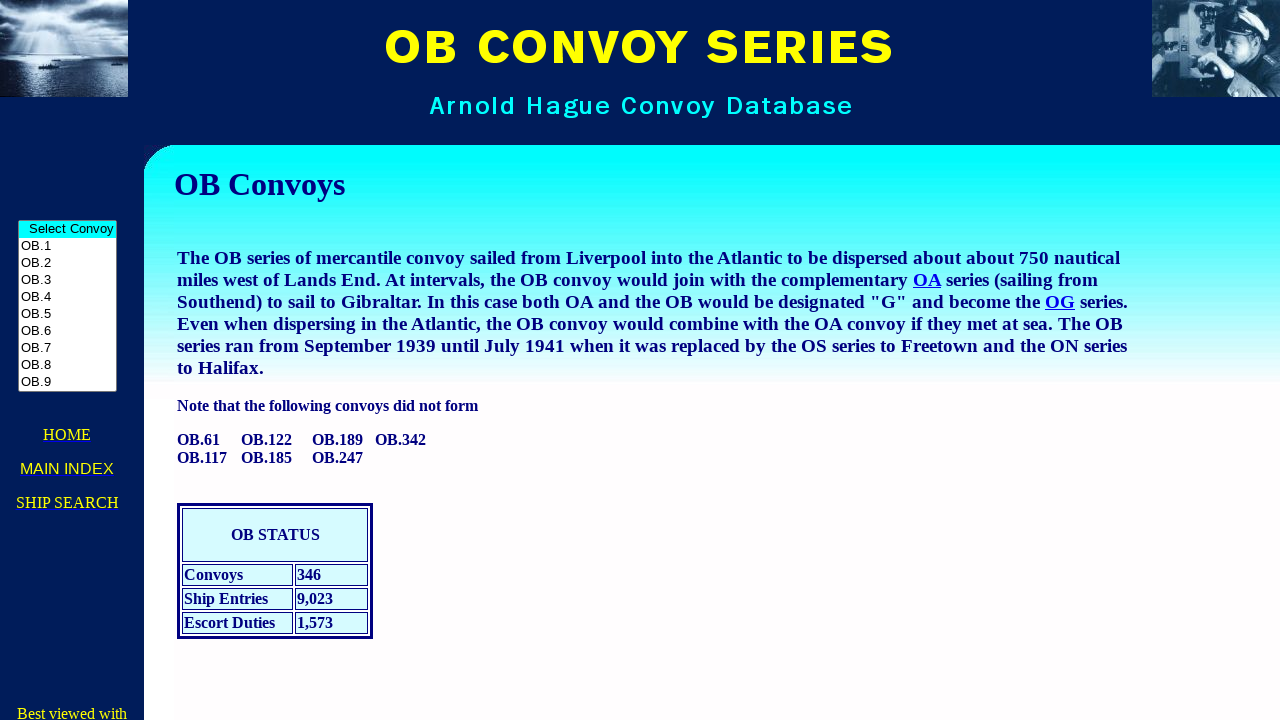

Located sidebar frame with name 'obside'
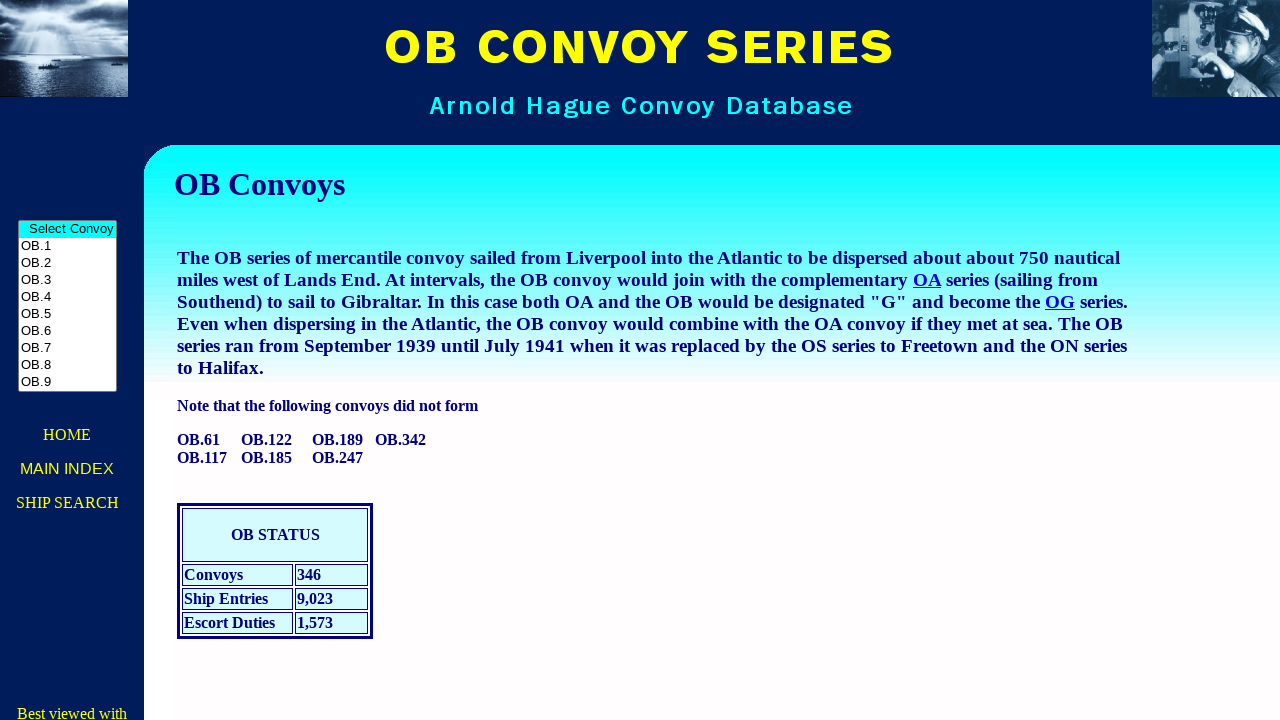

Waited for menu dropdown to be ready
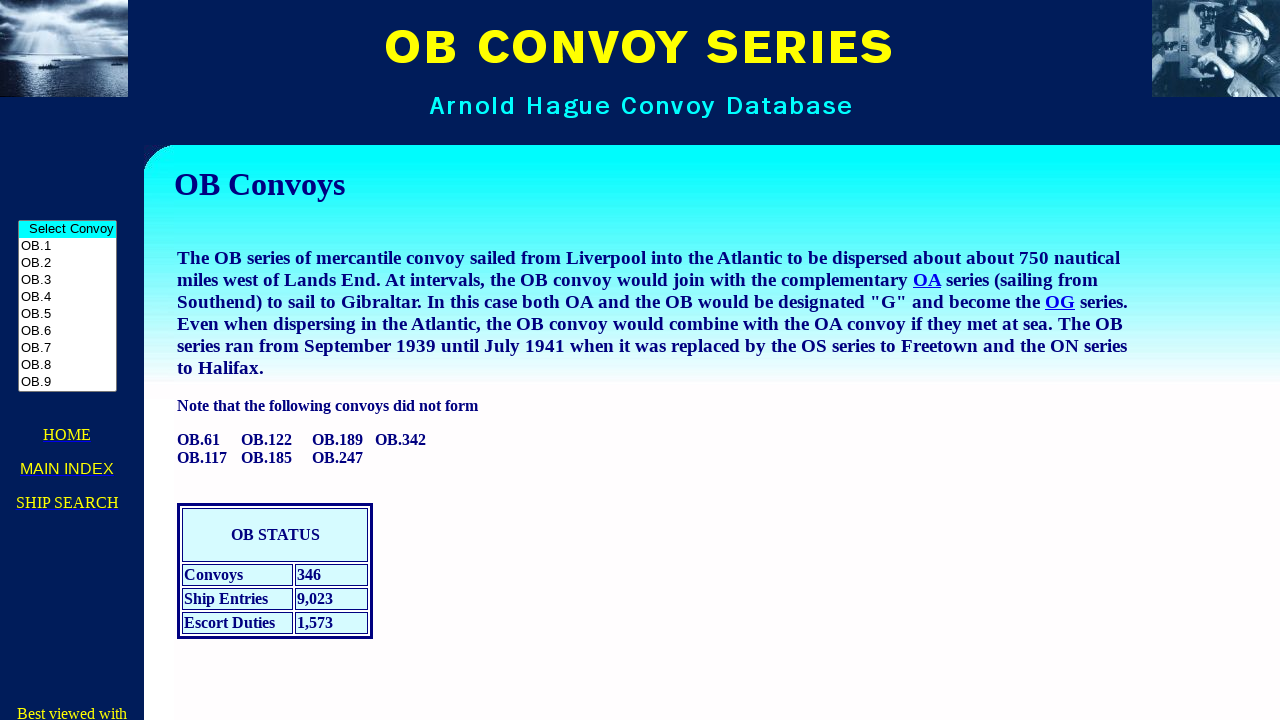

Selected second option from menu dropdown on frame[name='obside'] >> internal:control=enter-frame >> select[name='menu']
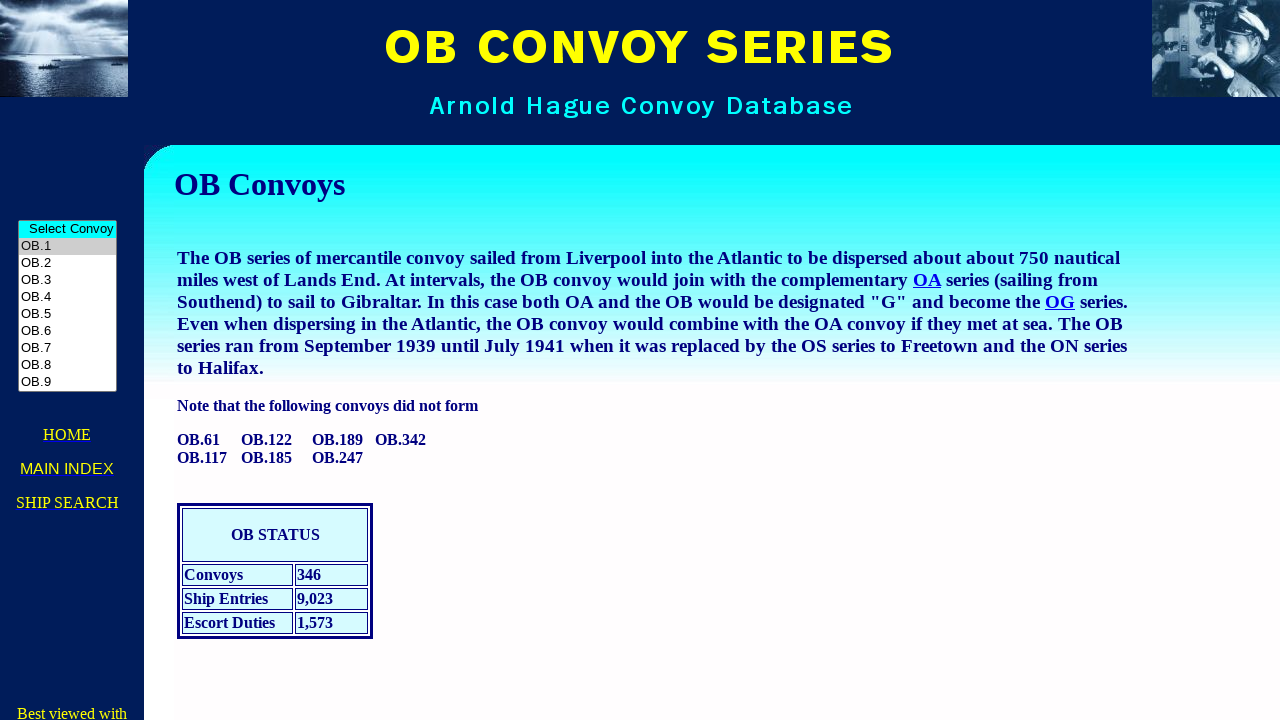

Waited 3 seconds for content to load after selection
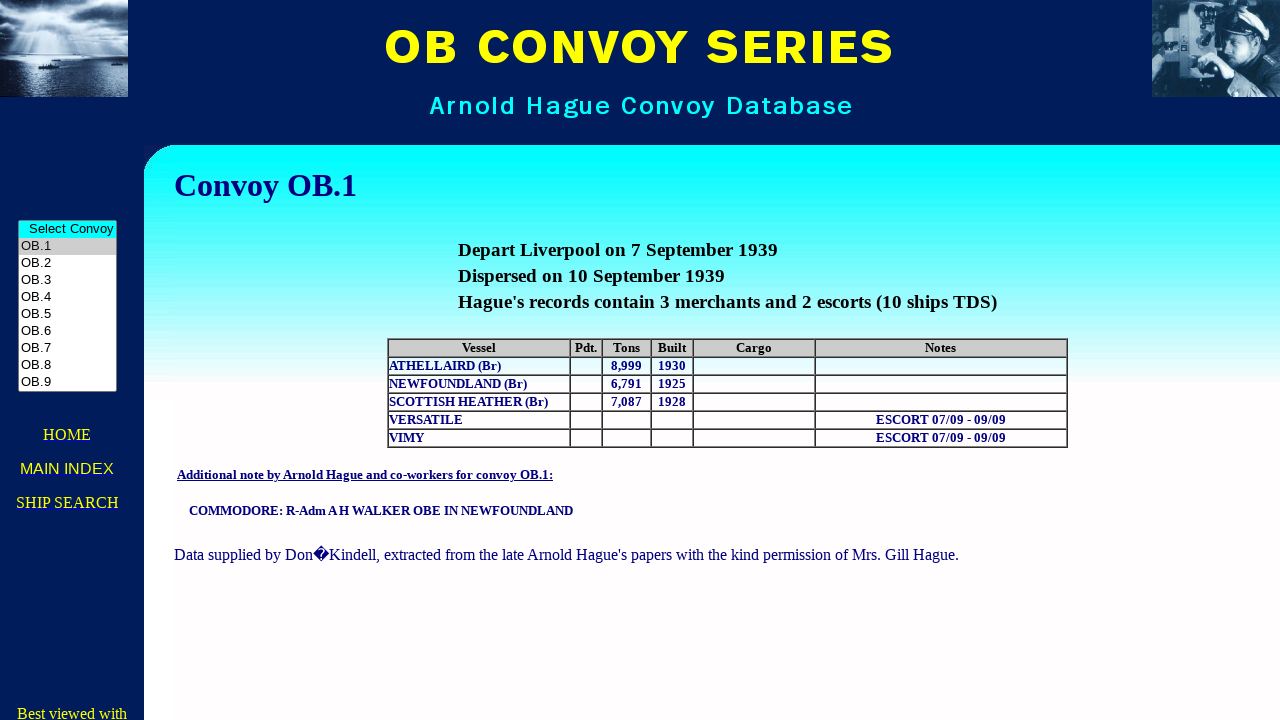

Located main content frame with name 'obmain'
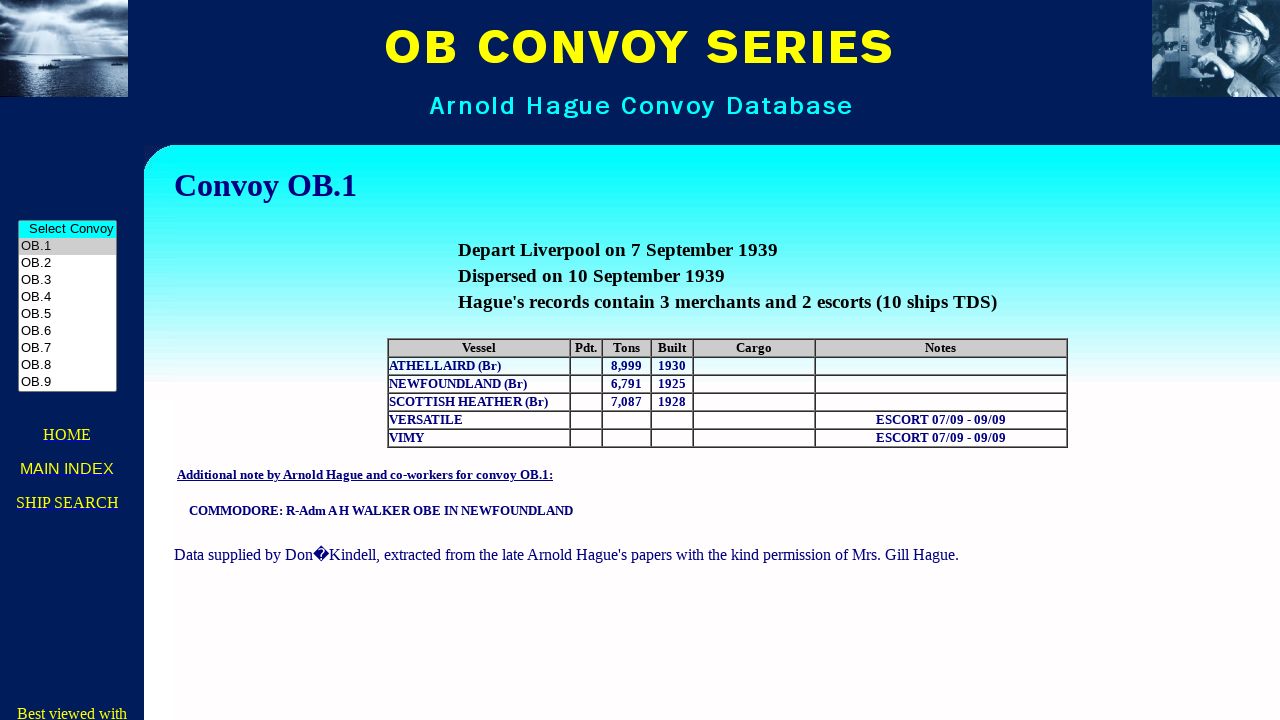

Waited for first table to be present in main frame
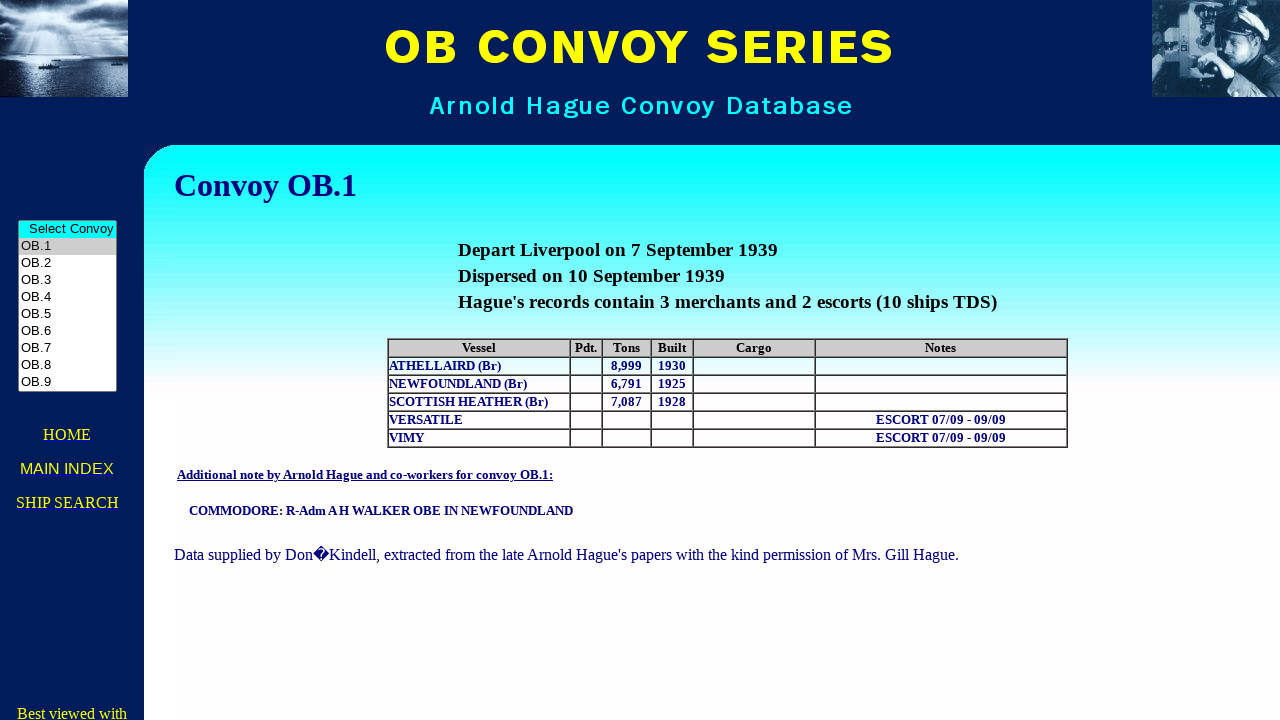

Verified first row of table is present with convoy date information
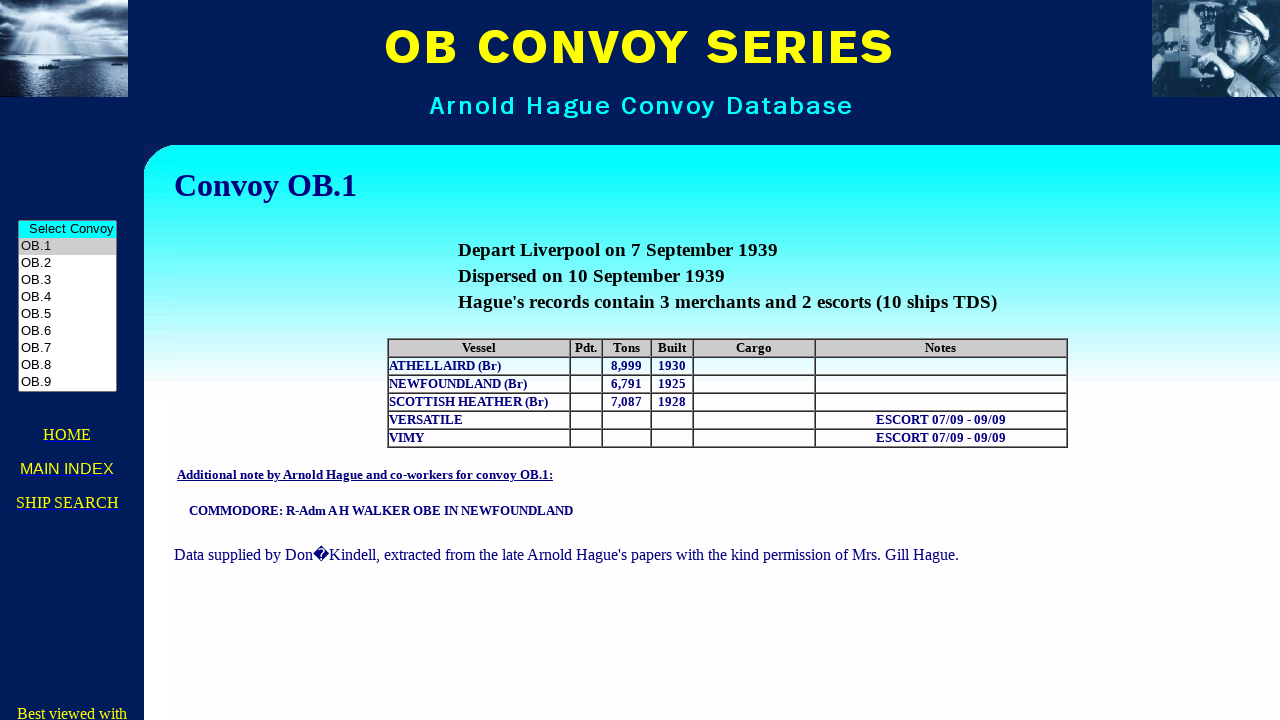

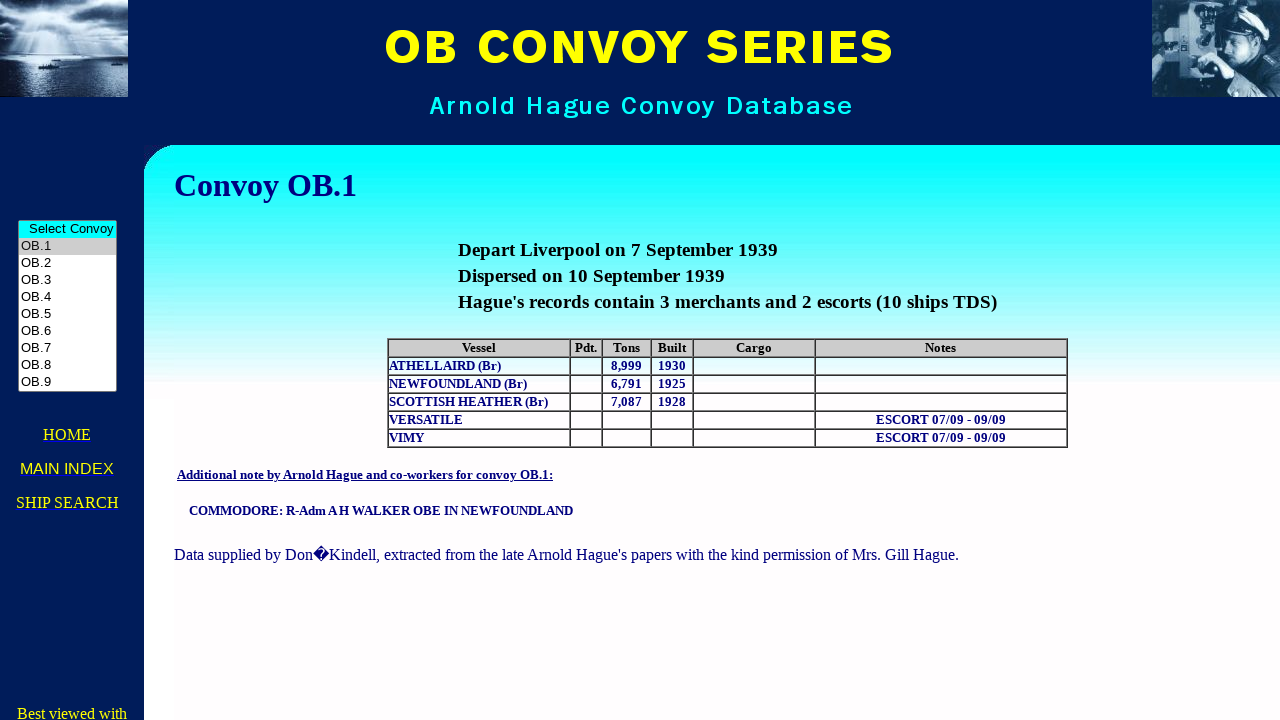